Tests that clicking and holding an element while moving adds the "over" CSS class to the element

Starting URL: https://the-internet.herokuapp.com/drag_and_drop

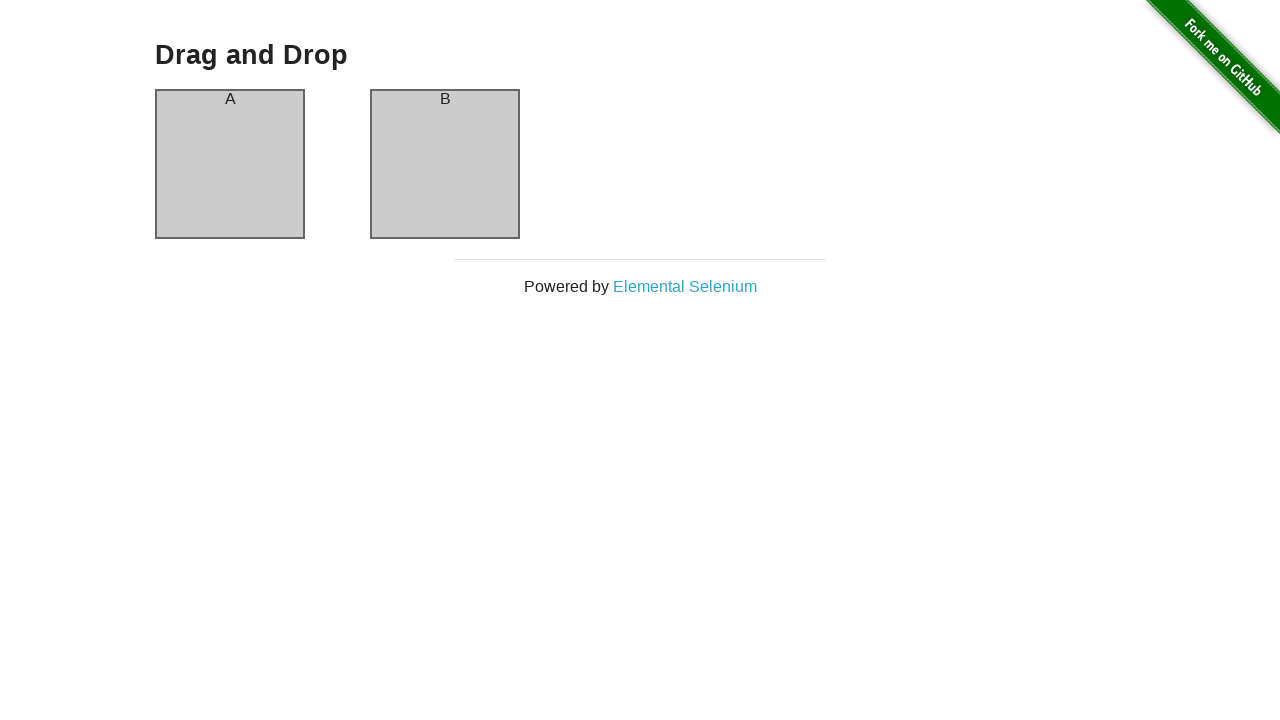

Located element with id 'column-a' for dragging test
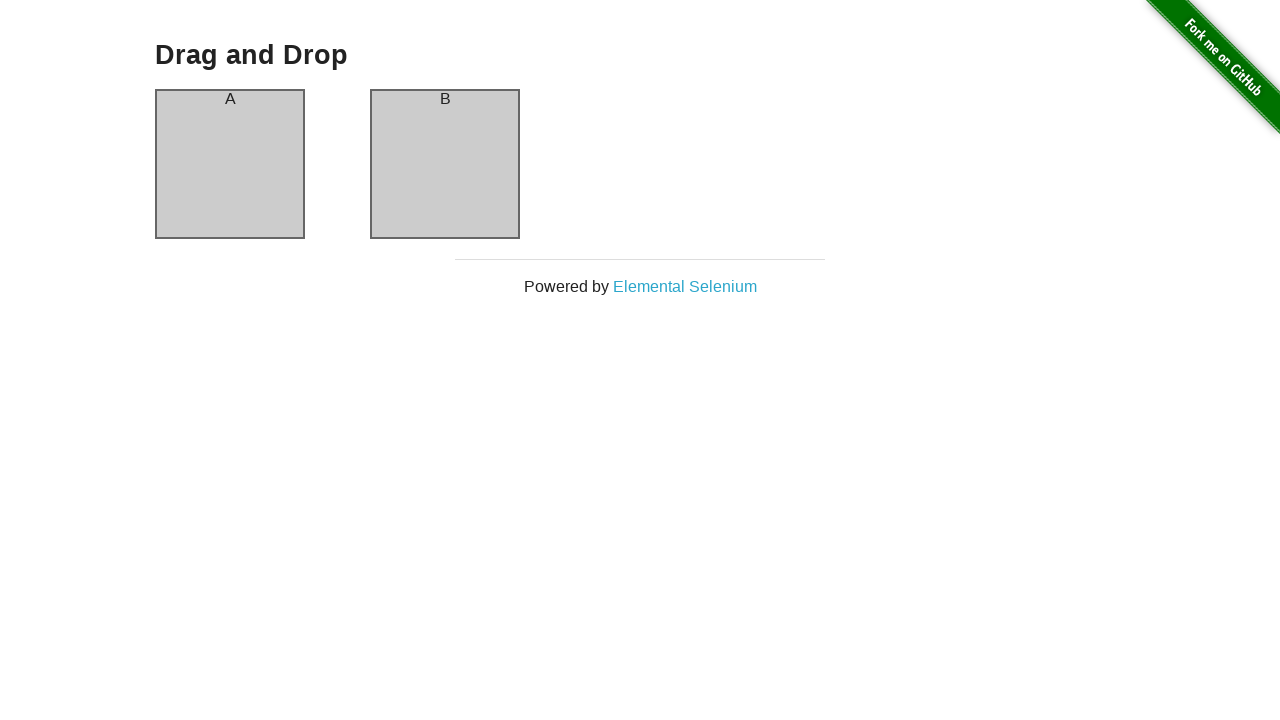

Hovered over the element at (230, 164) on #column-a
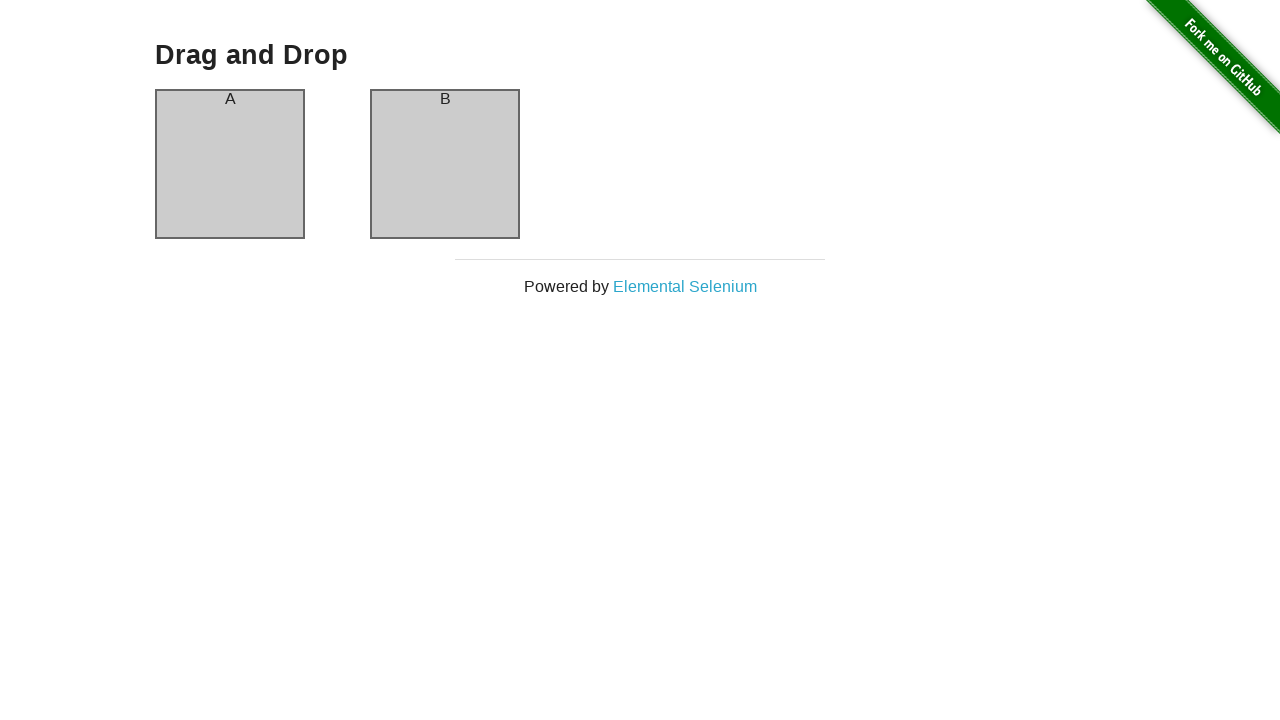

Pressed and held mouse button down on the element at (230, 164)
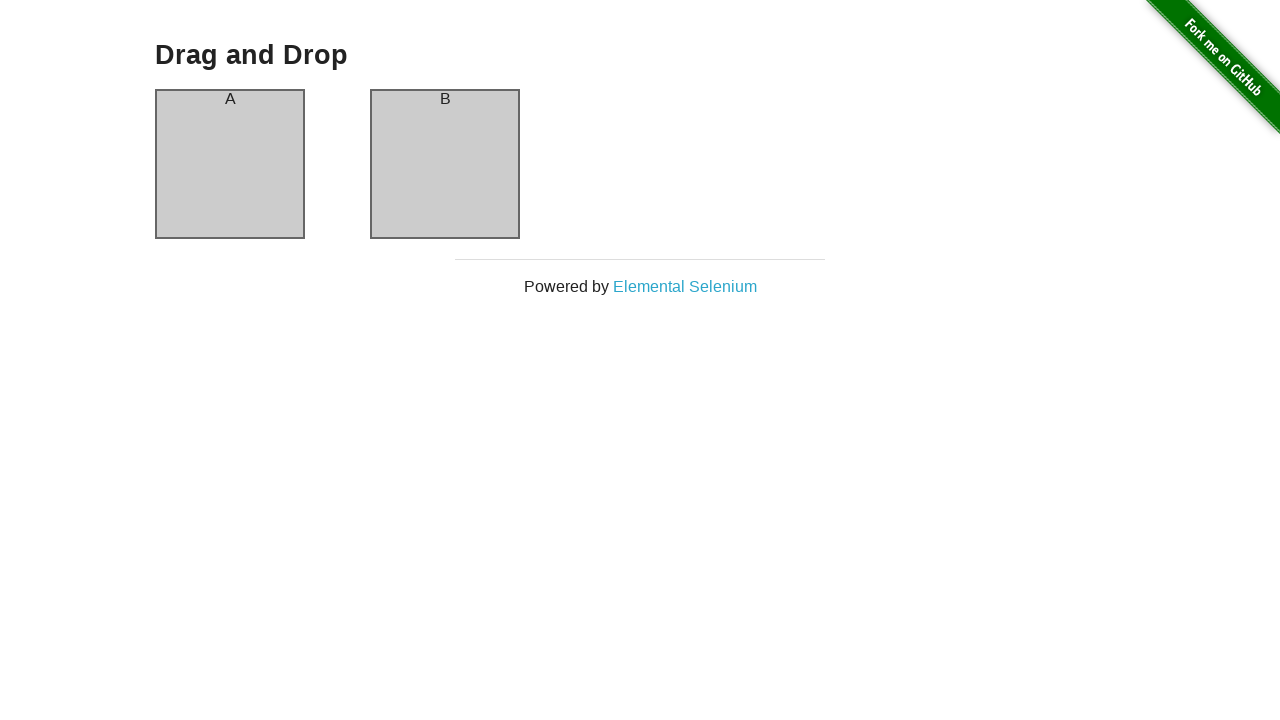

Moved mouse 50 pixels right and 50 pixels down while holding button at (205, 139)
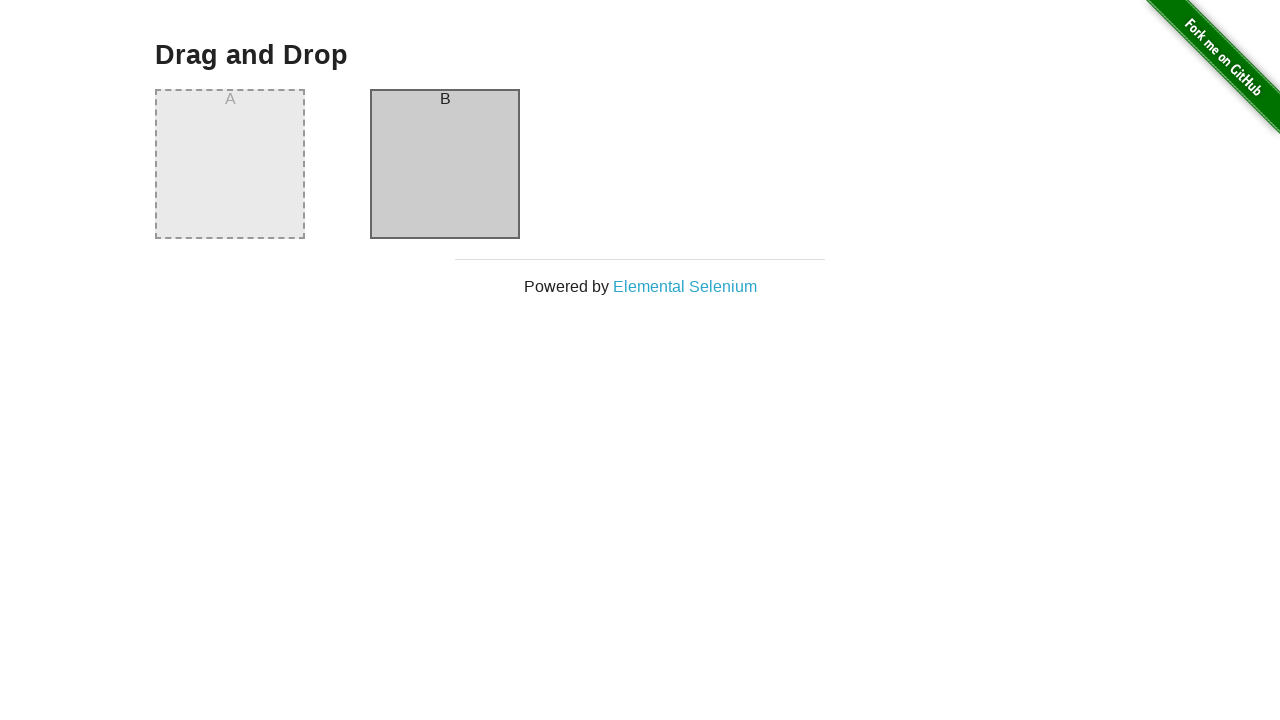

Verified that 'over' CSS class is present on the element
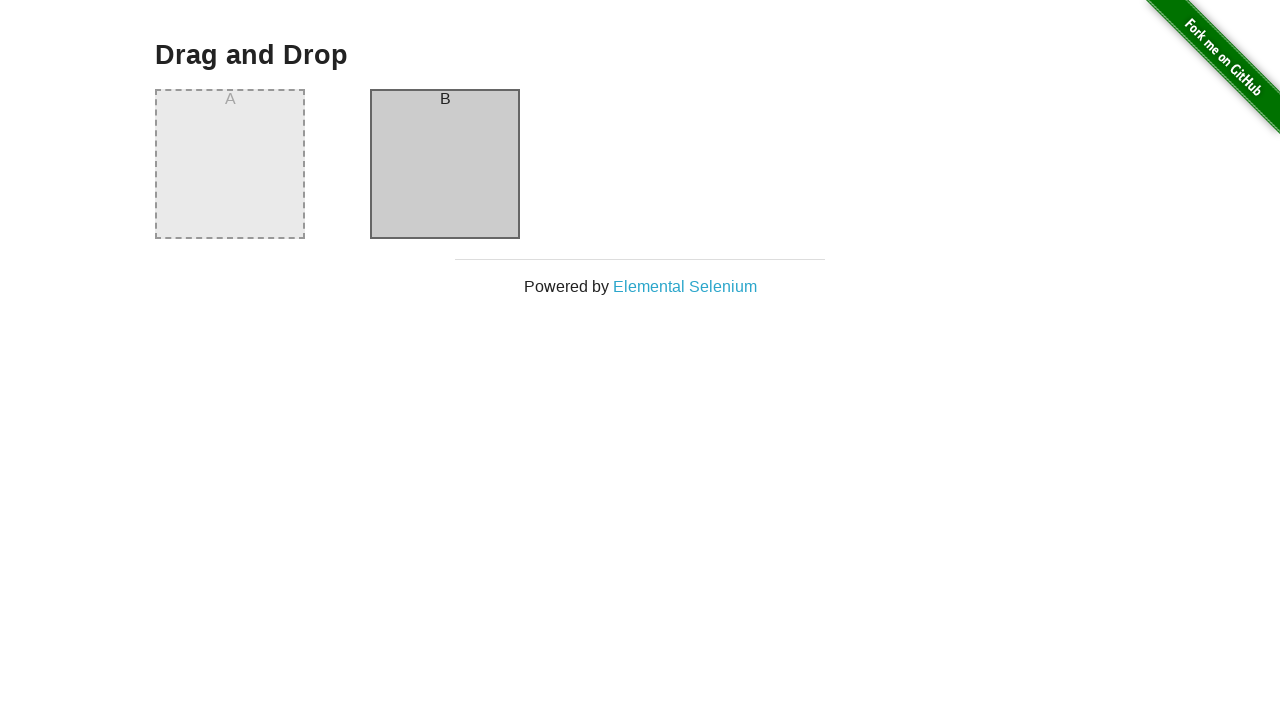

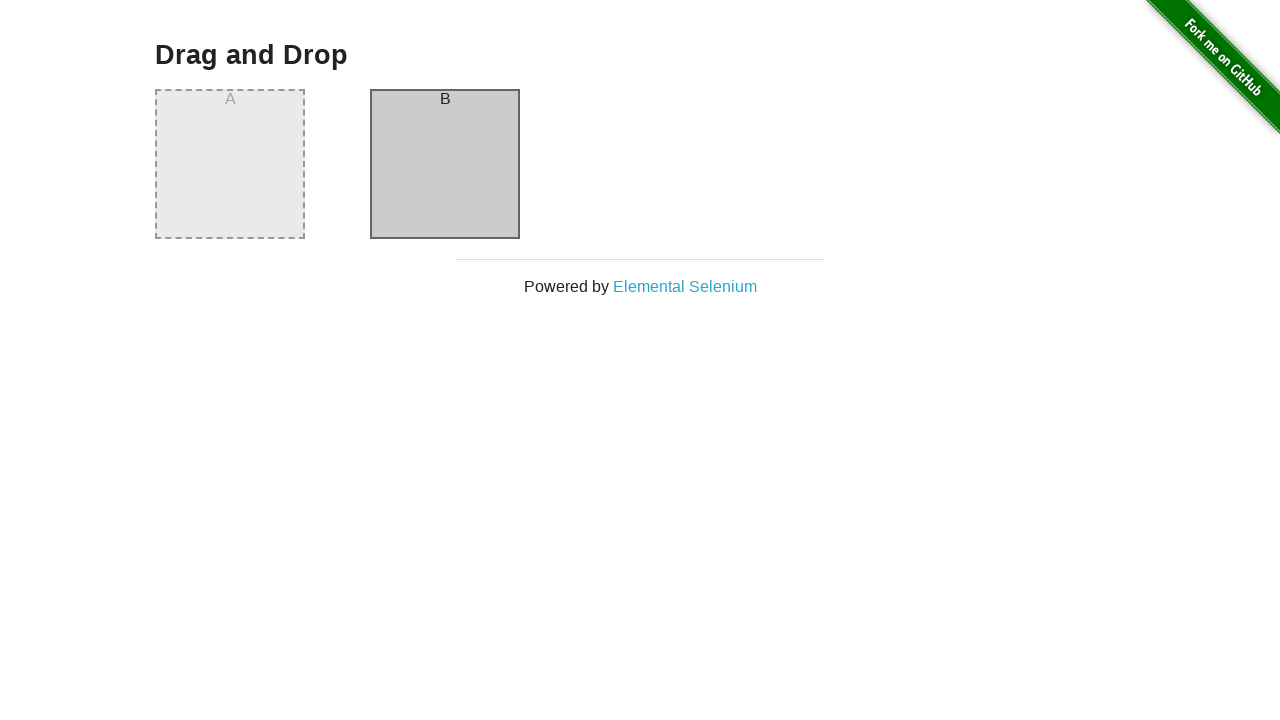